Tests JavaScript alert handling by triggering different types of alerts (simple alert and confirm dialog) and interacting with them

Starting URL: https://rahulshettyacademy.com/AutomationPractice/

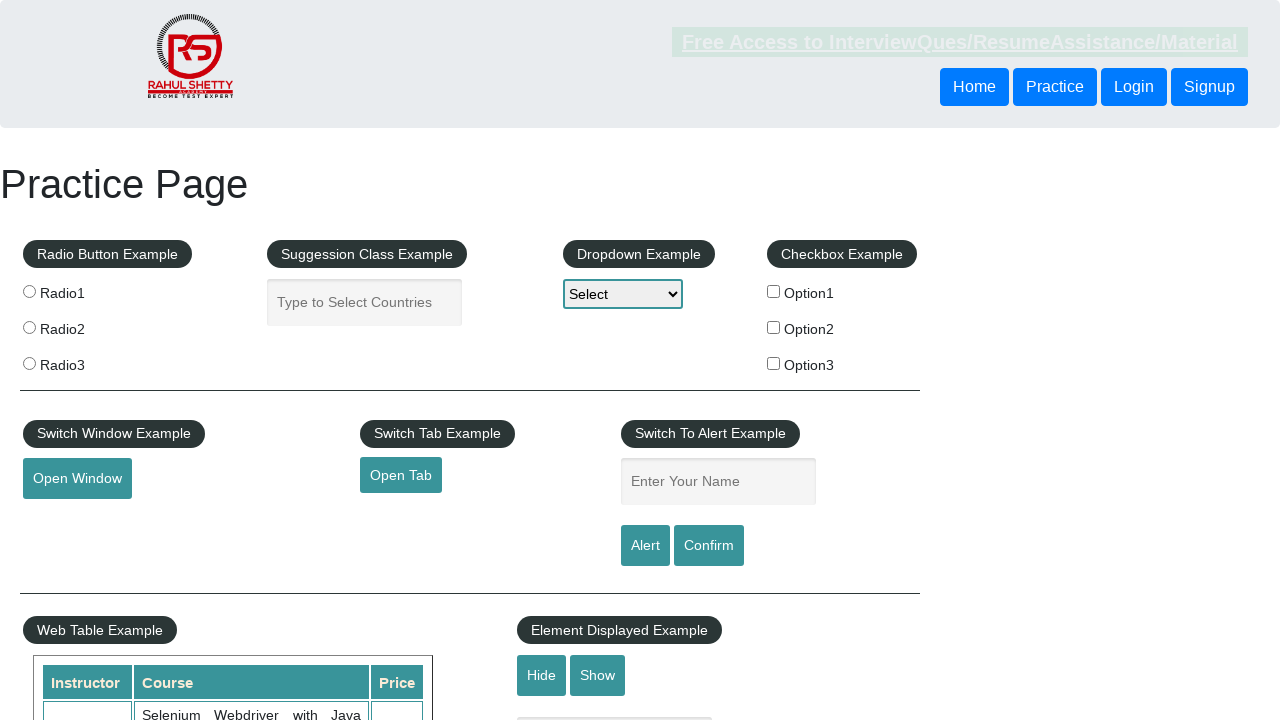

Filled name field with 'Testing' on #name
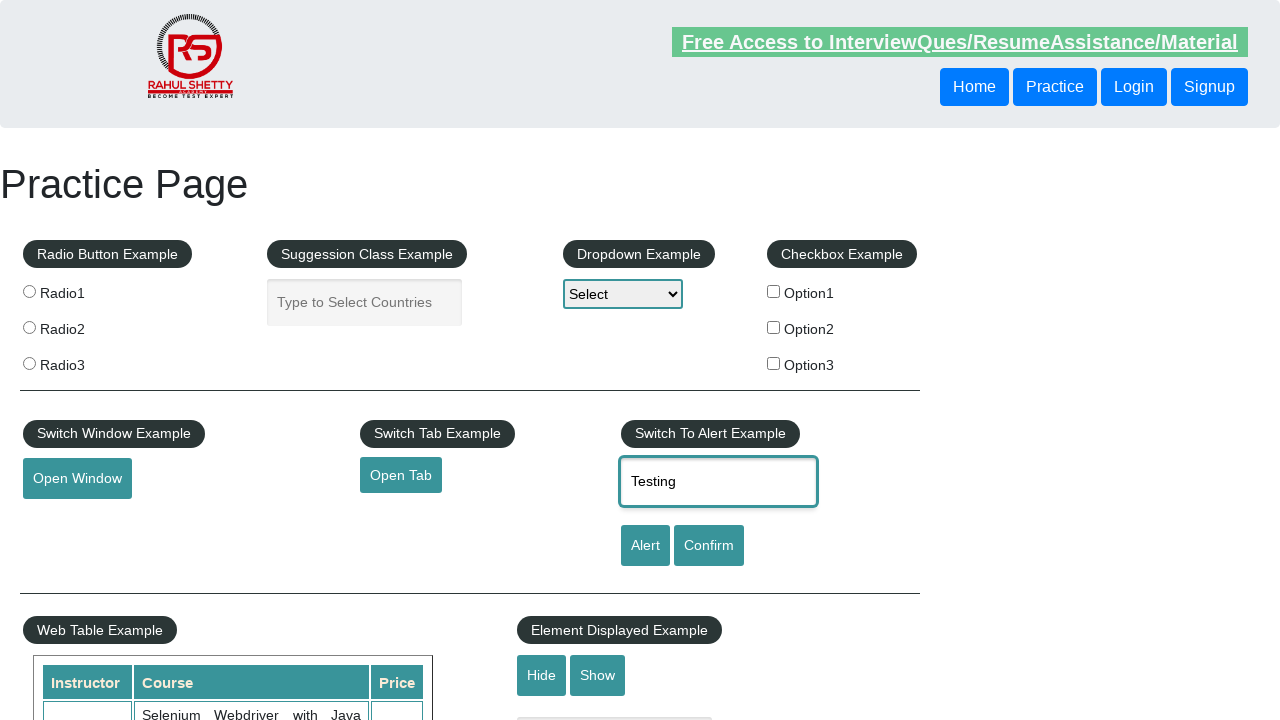

Clicked alert button to trigger simple alert at (645, 546) on [id='alertbtn']
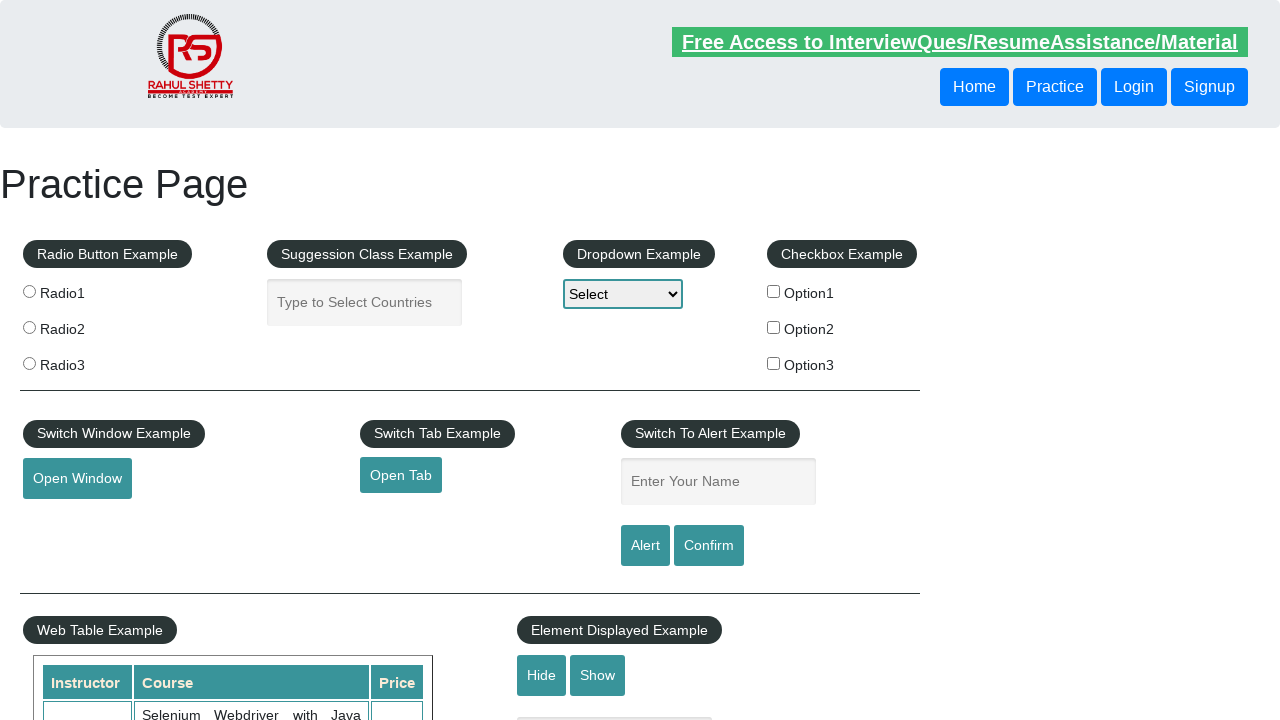

Set up dialog handler to accept alerts
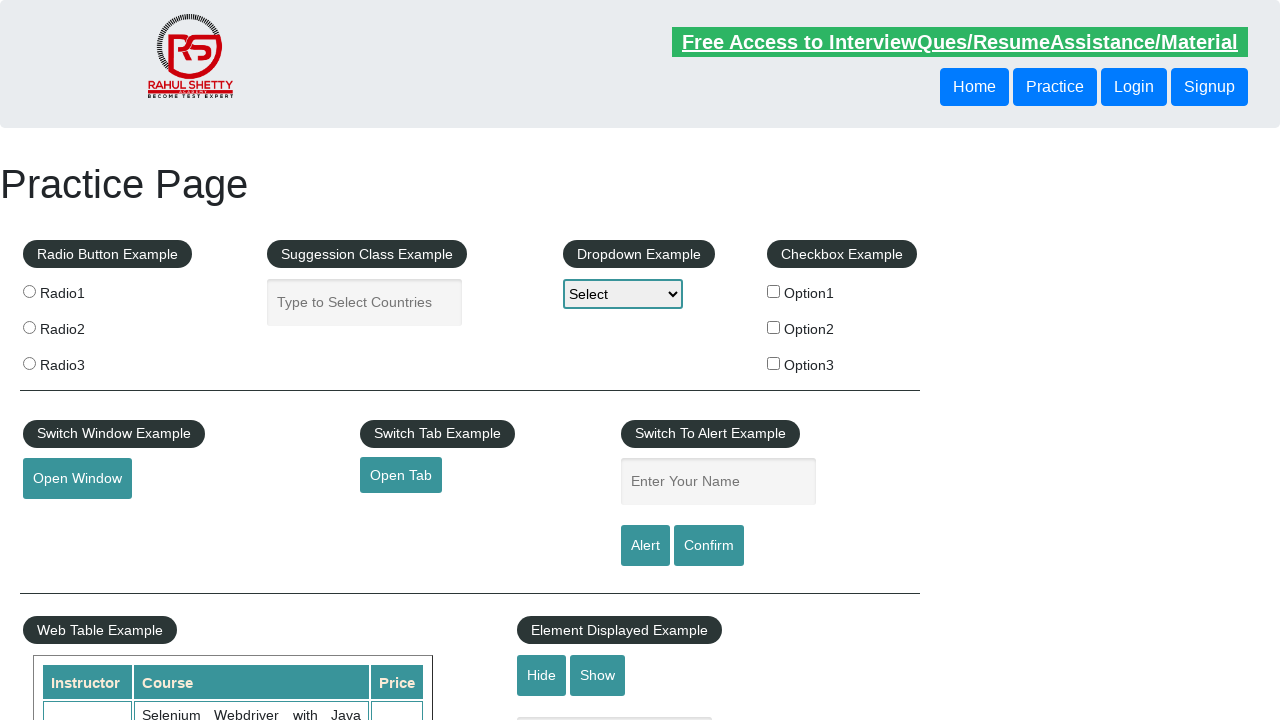

Filled name field with 'Testing' again on #name
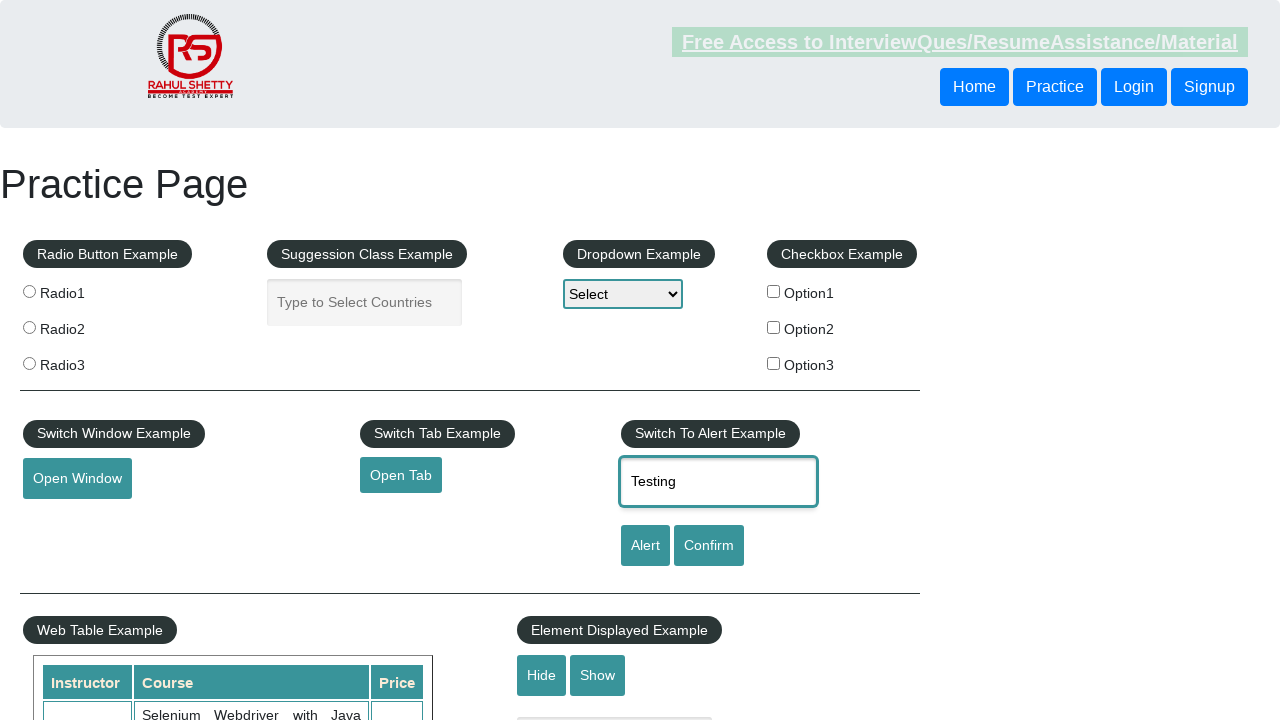

Clicked confirm button to trigger confirm dialog at (709, 546) on xpath=//input[@id='confirmbtn']
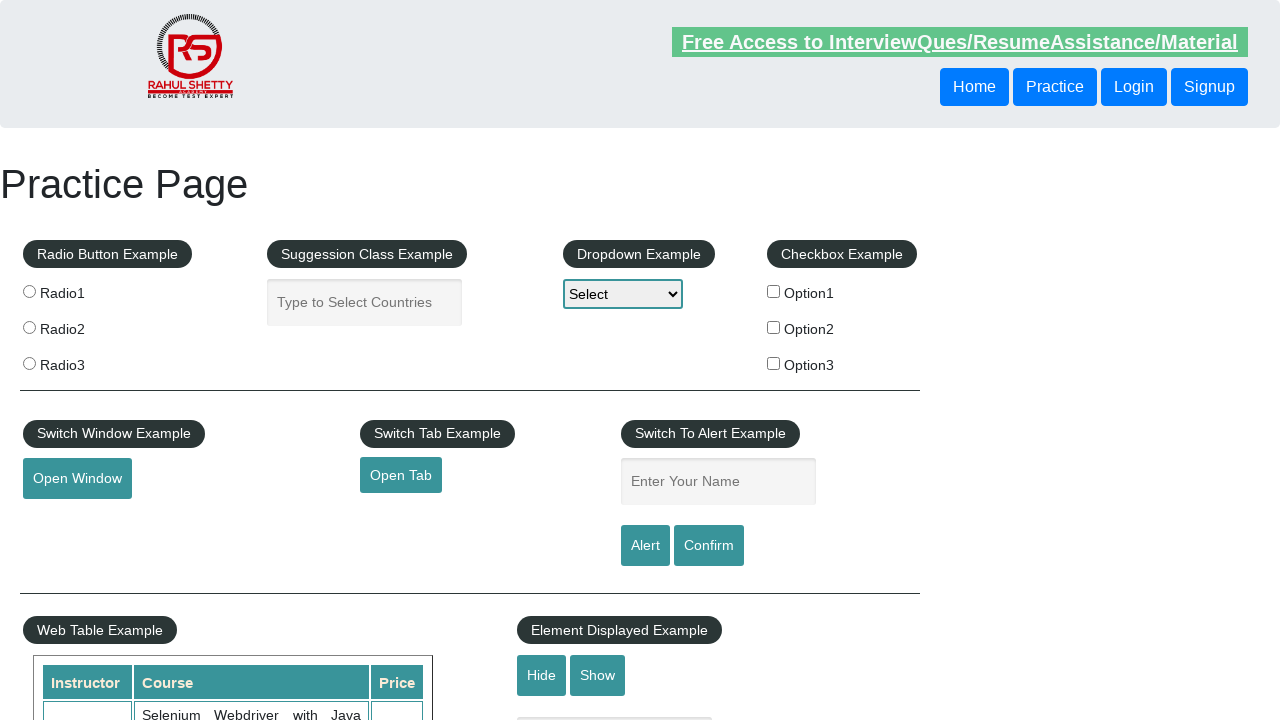

Set up dialog handler to dismiss confirm dialogs
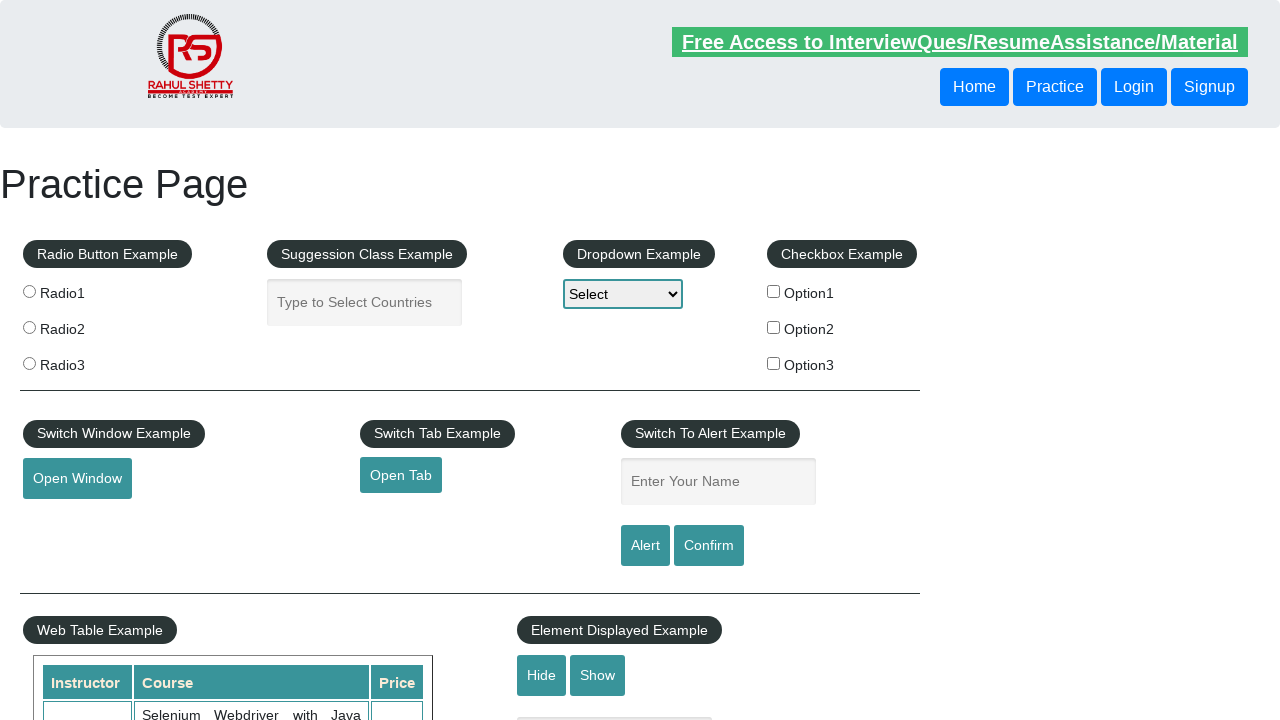

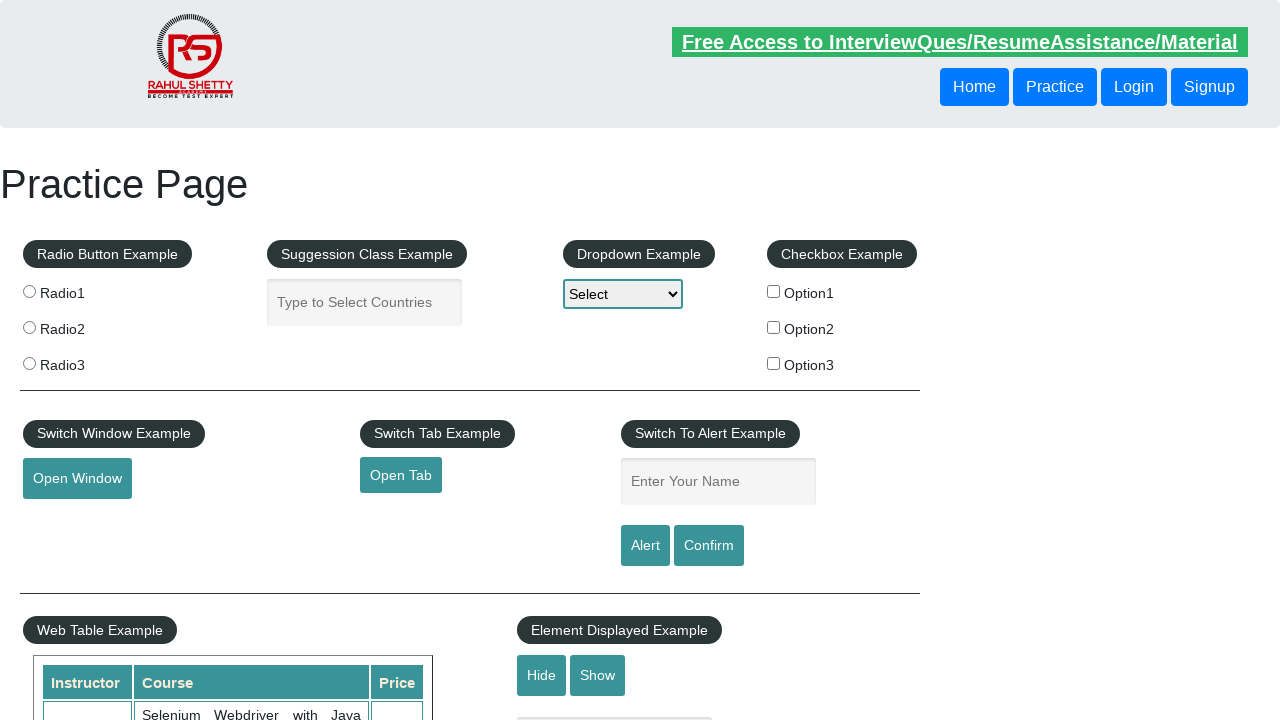